Tests interaction with input field by entering text and verifying placeholder attribute

Starting URL: https://www.lambdatest.com/selenium-playground/simple-form-demo

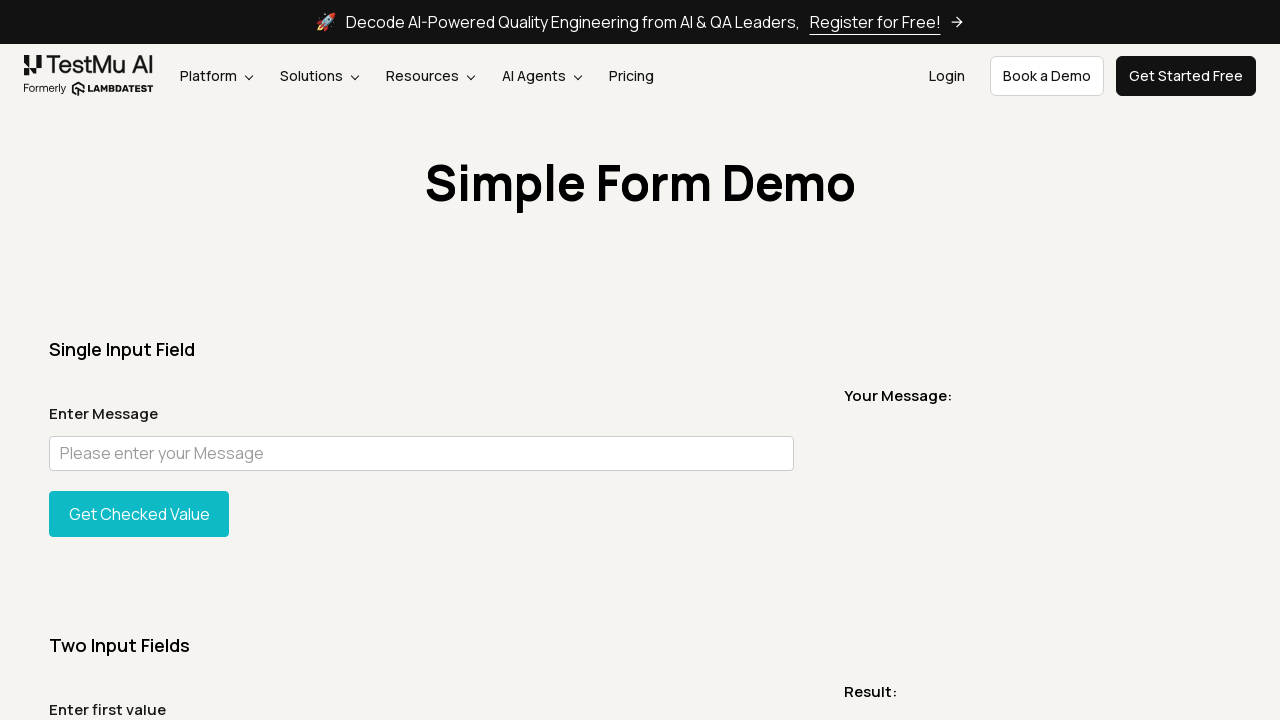

Located message input field with id 'user-message'
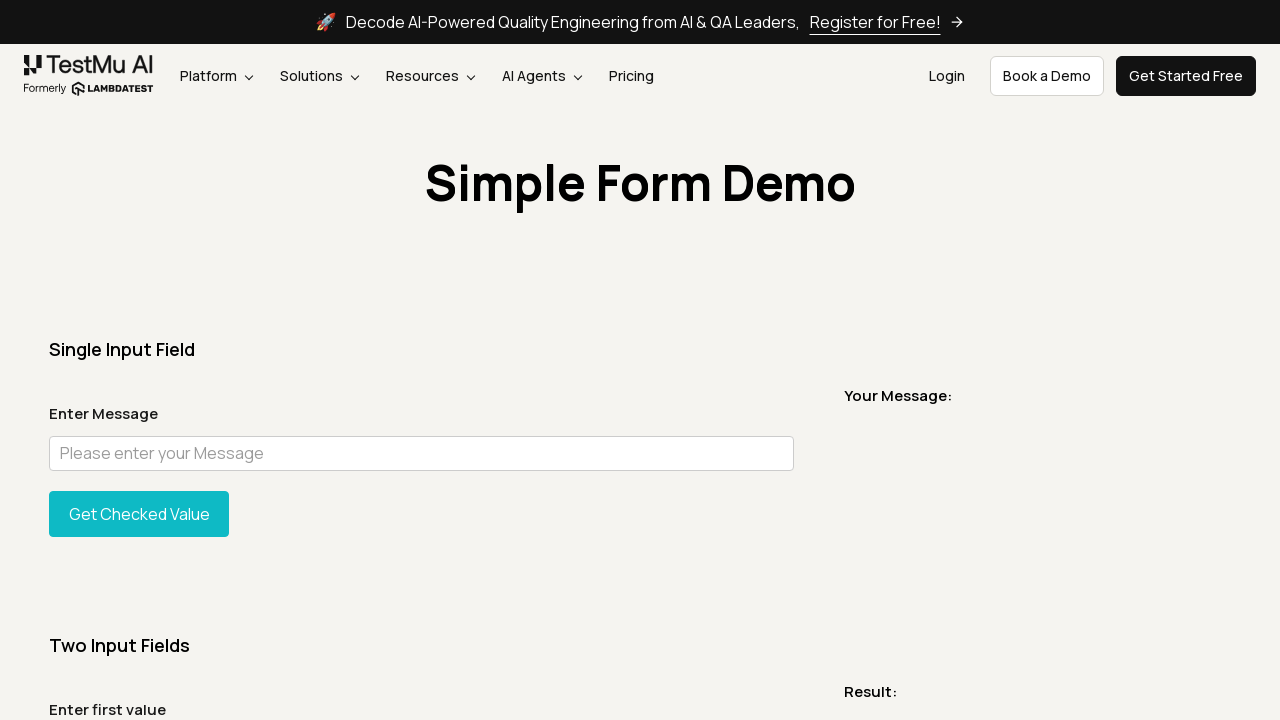

Scrolled message input field into view
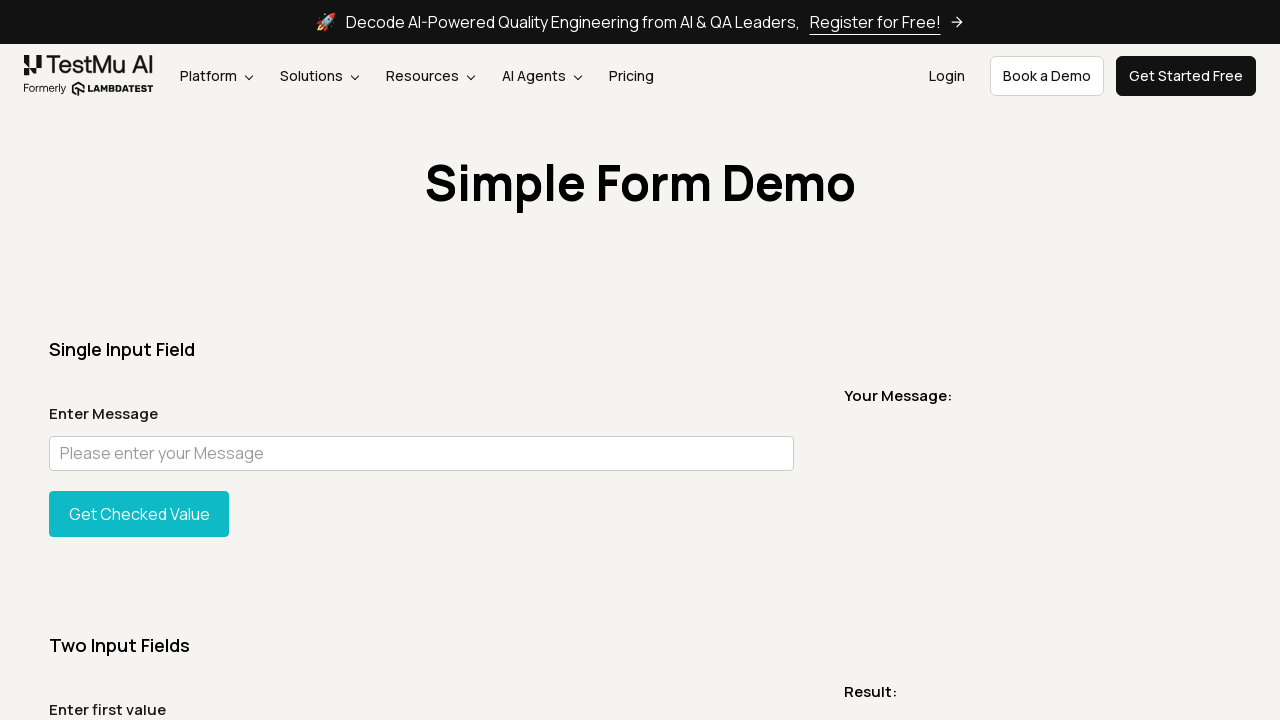

Entered text 'Hi Kiro' into message input field on (//input[@id='user-message'])[1]
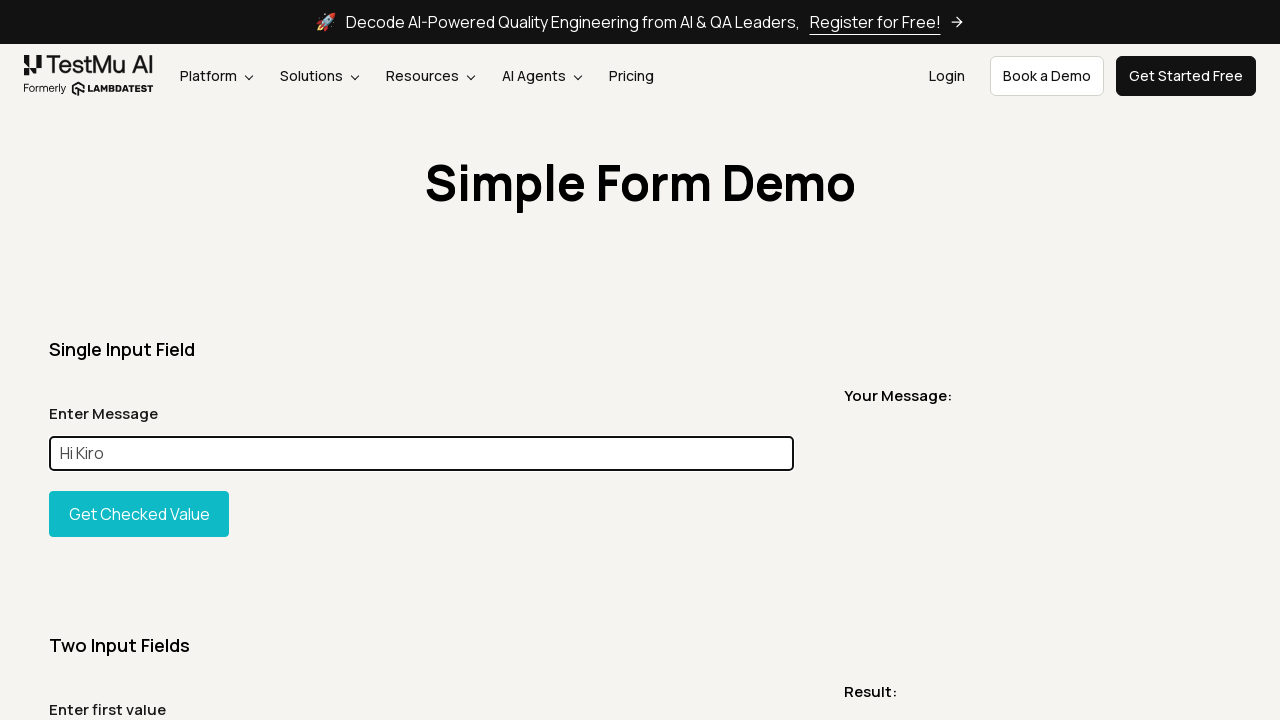

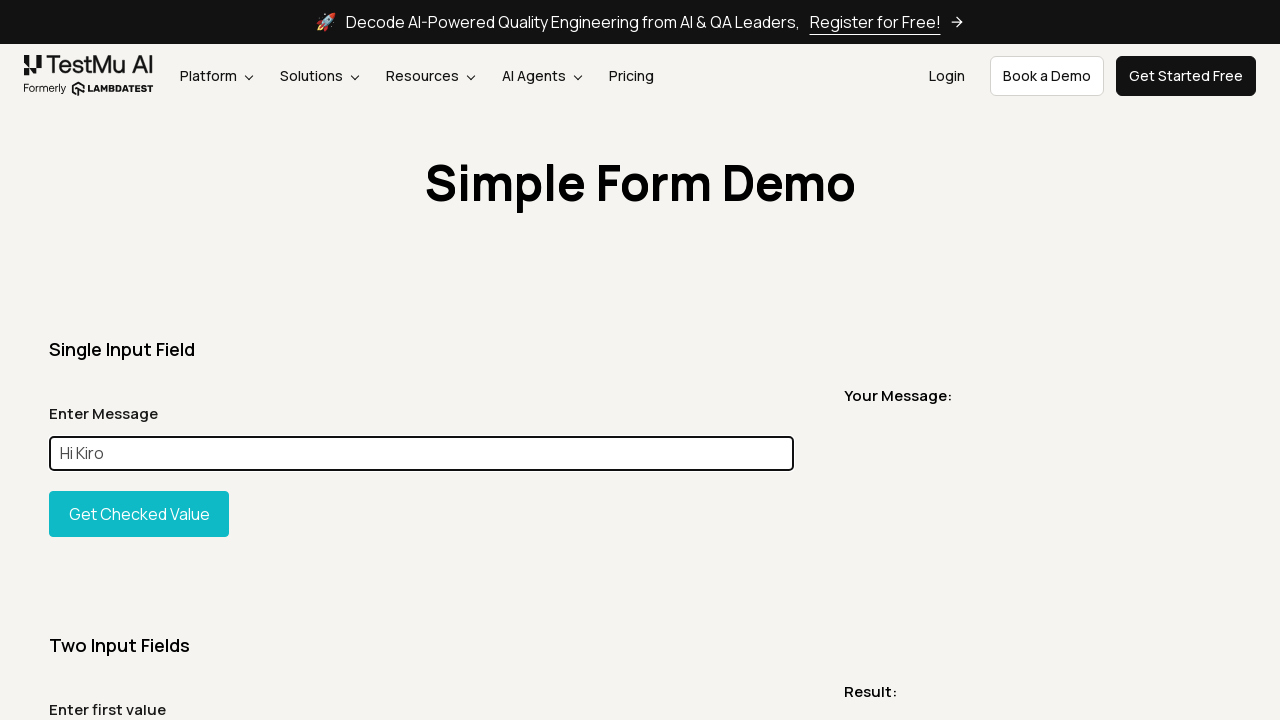